Tests an e-commerce shopping flow by searching for products, adding items to cart, proceeding to checkout, and applying a promo code

Starting URL: https://rahulshettyacademy.com/seleniumPractise/

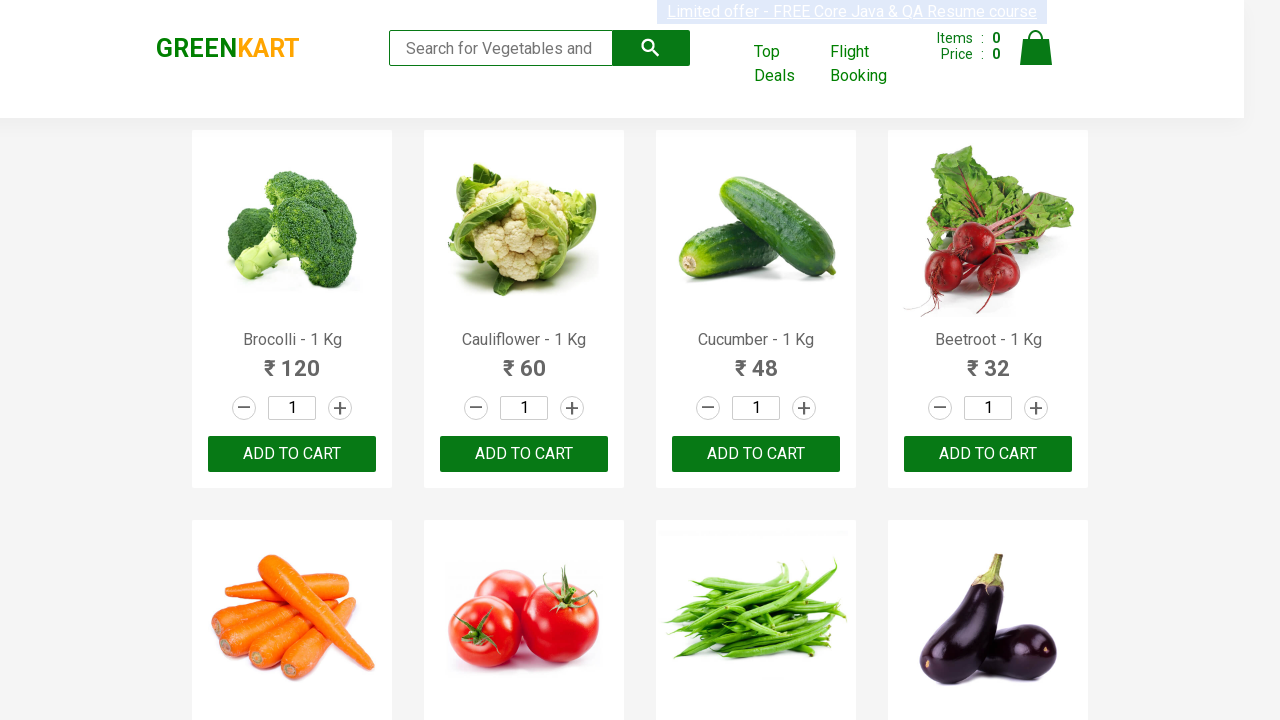

Filled search field with 'ber' to search for products on input[placeholder="Search for Vegetables and Fruits"]
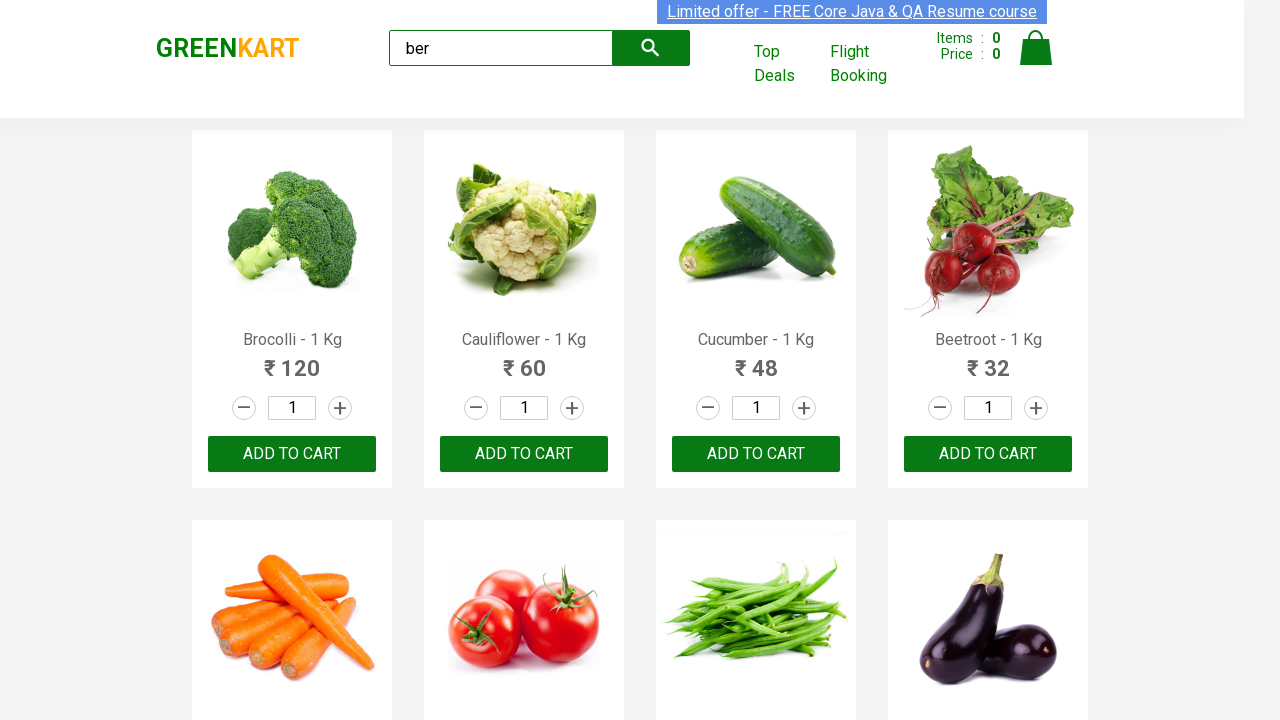

Search results loaded and product elements appeared
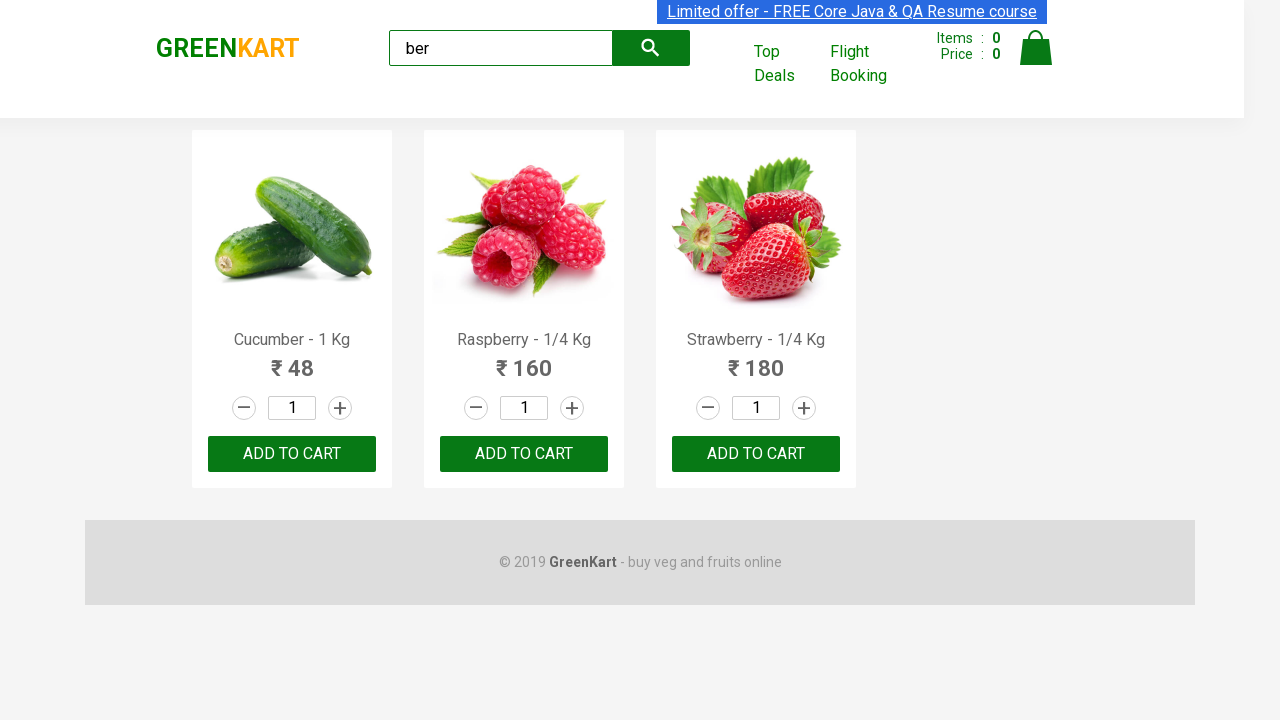

Clicked 'Add to Cart' button for first product at (292, 454) on (//div[@class="products"]/div/div/button)[1]
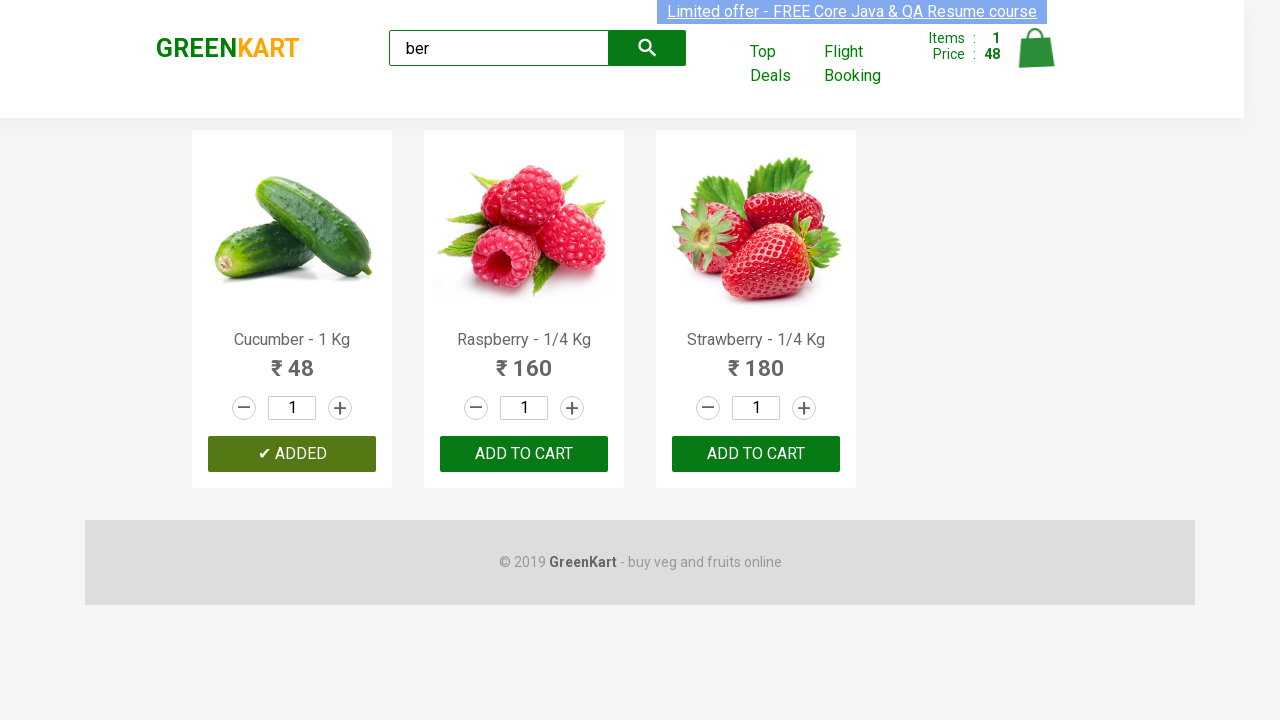

Clicked 'Add to Cart' button for second product at (524, 454) on (//div[@class="products"]/div/div/button)[2]
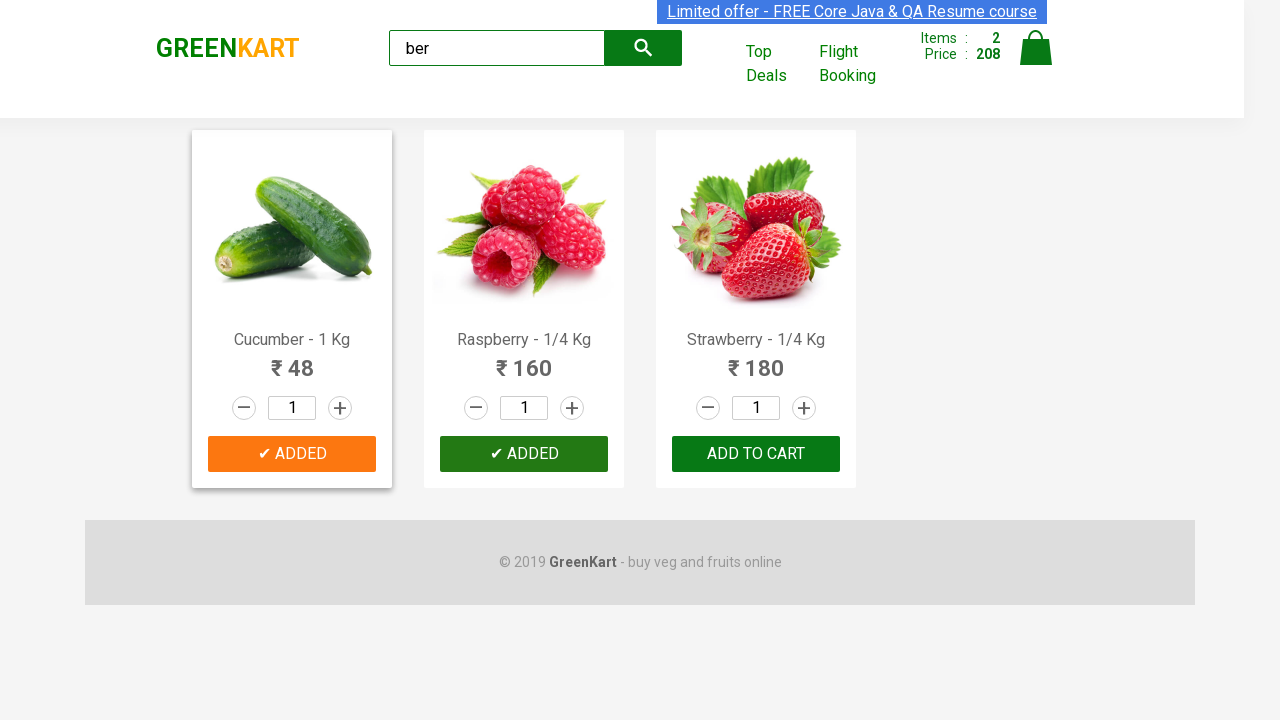

Clicked 'Add to Cart' button for third product at (756, 454) on (//div[@class="products"]/div/div/button)[3]
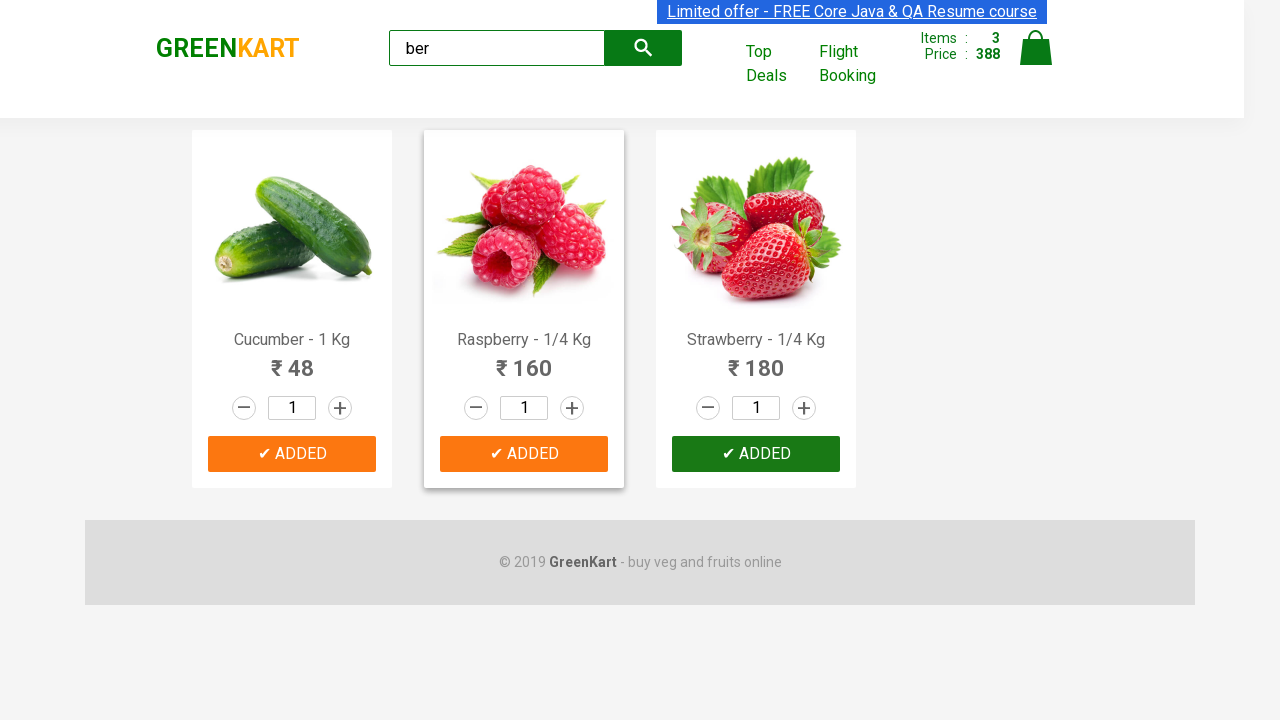

Clicked cart icon to view shopping cart at (1036, 48) on img[alt="Cart"]
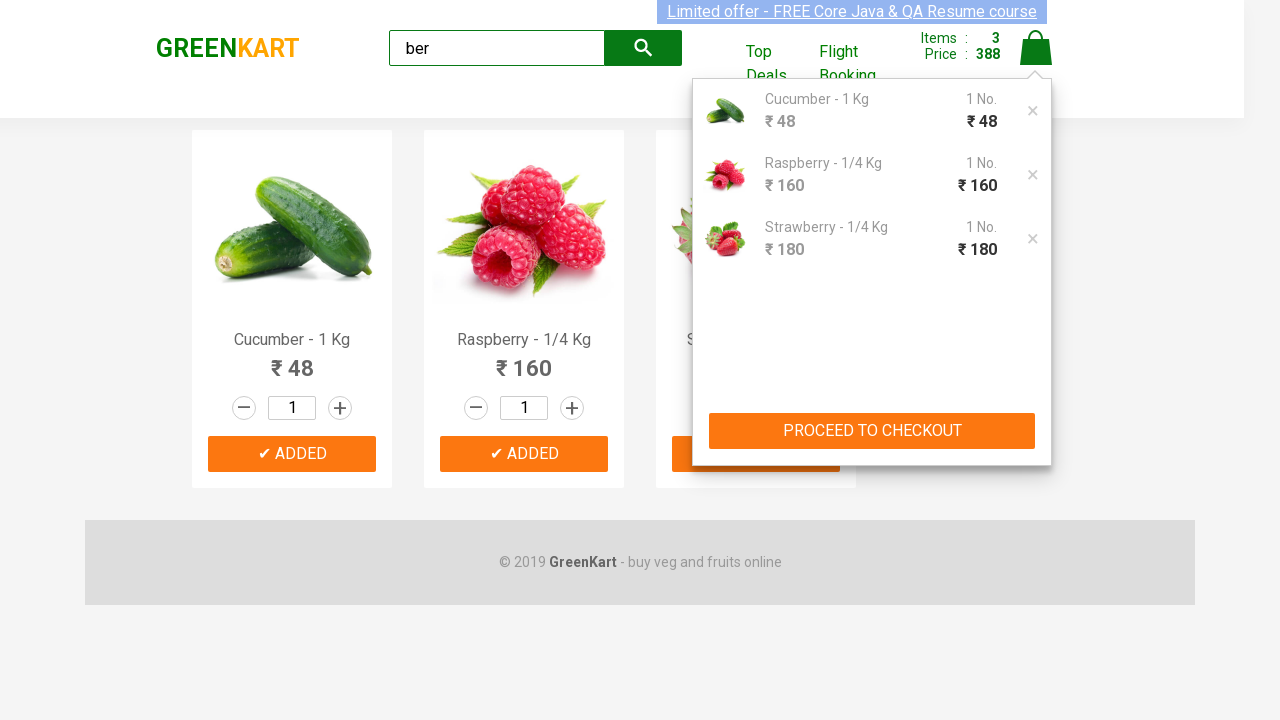

Clicked 'PROCEED TO CHECKOUT' button at (872, 431) on button:text("PROCEED TO CHECKOUT")
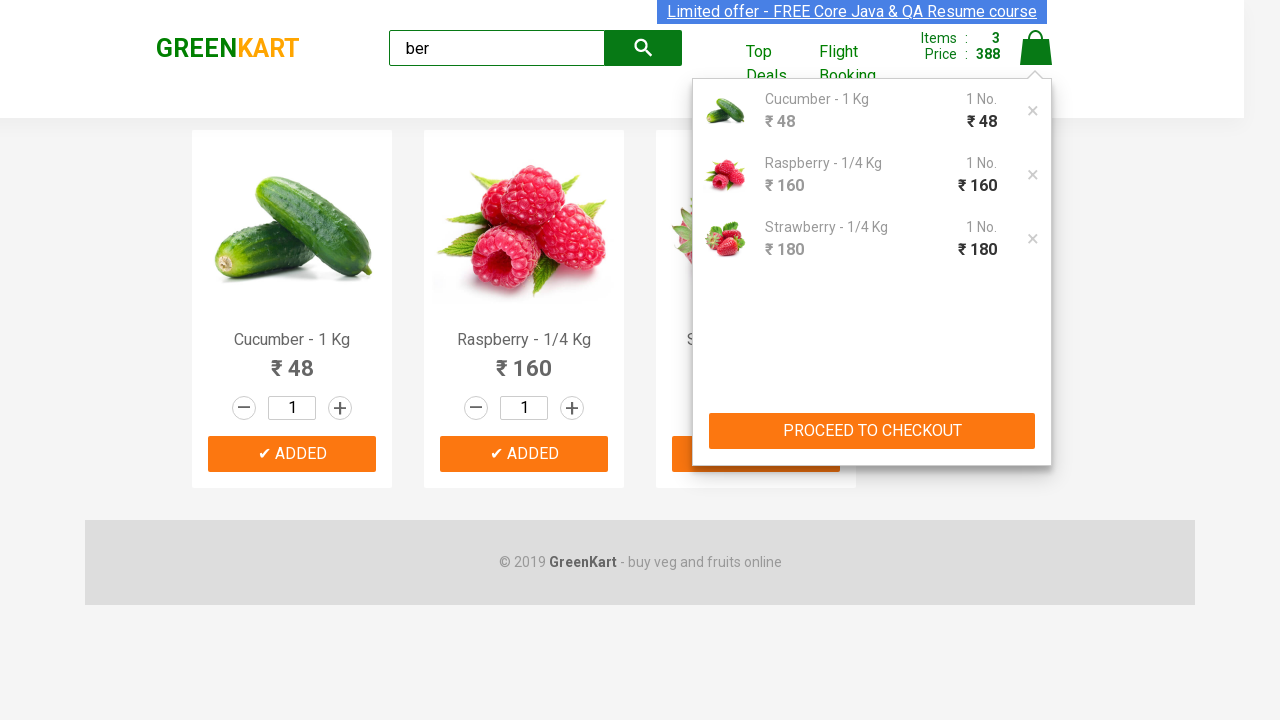

Checkout page loaded and promo code input field appeared
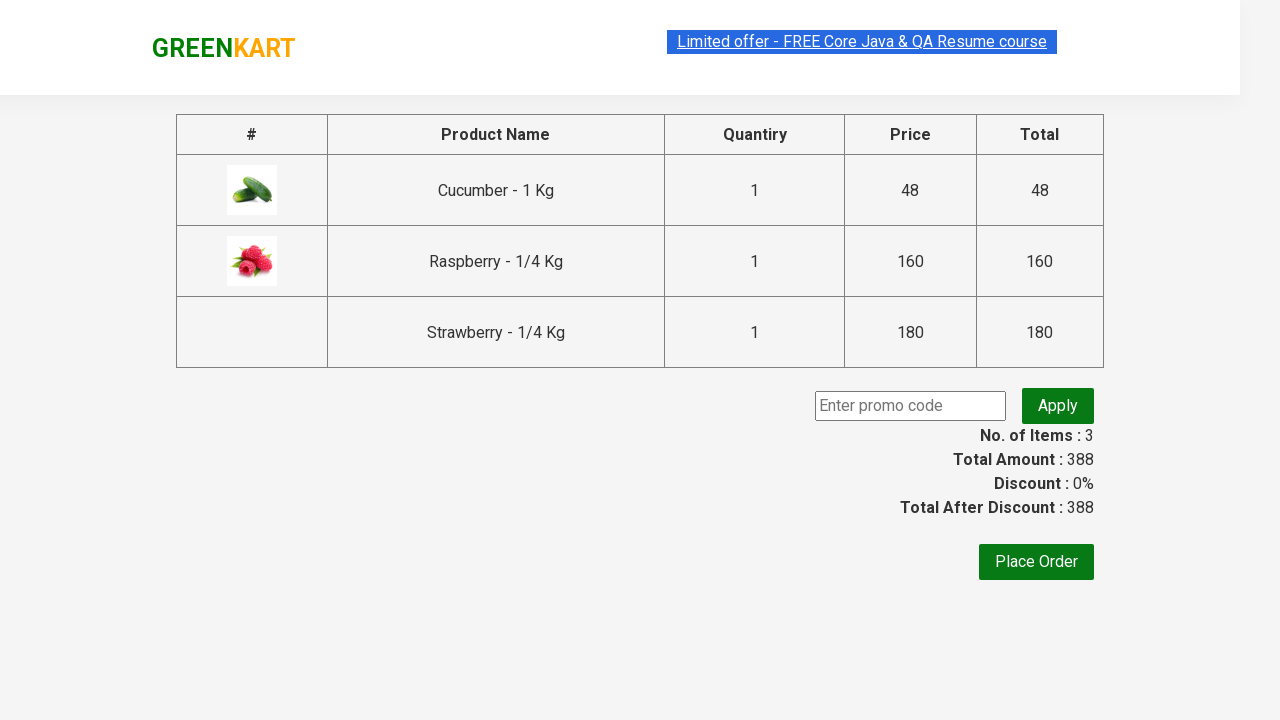

Filled promo code field with 'rahulshettyacademy' on input.promoCode
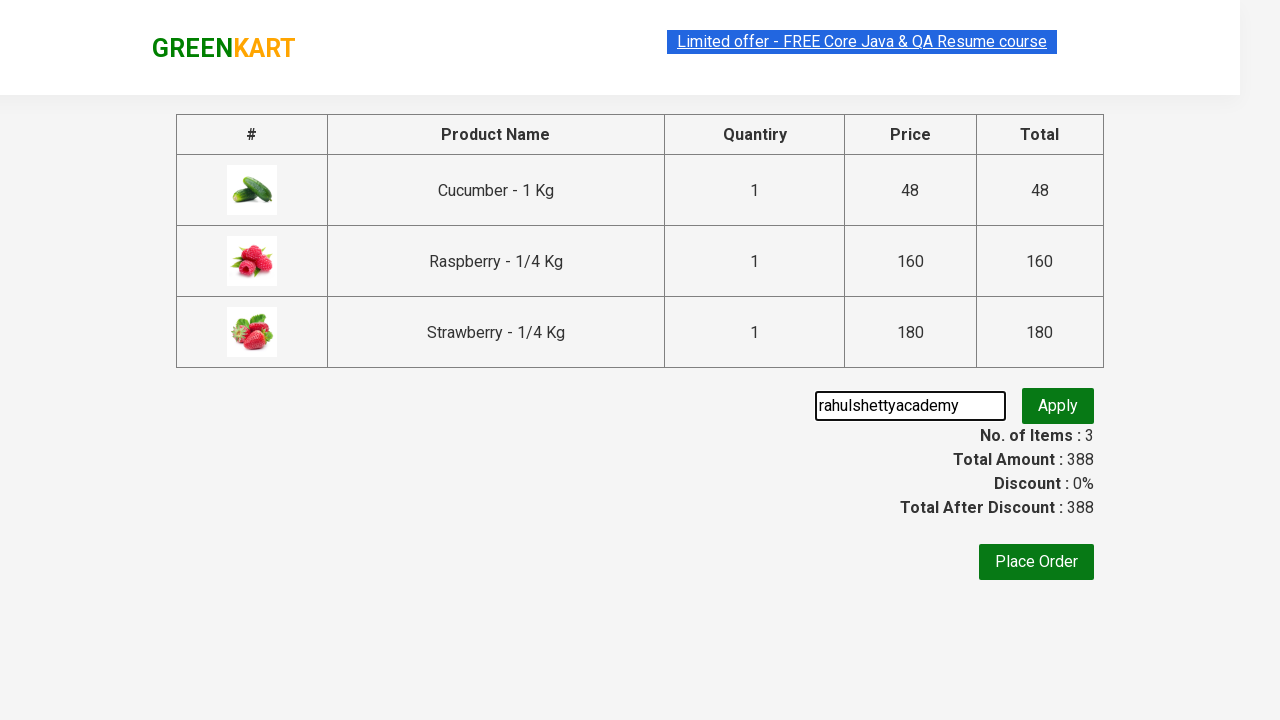

Clicked 'Apply' button to apply the promo code at (1058, 406) on button:text("Apply")
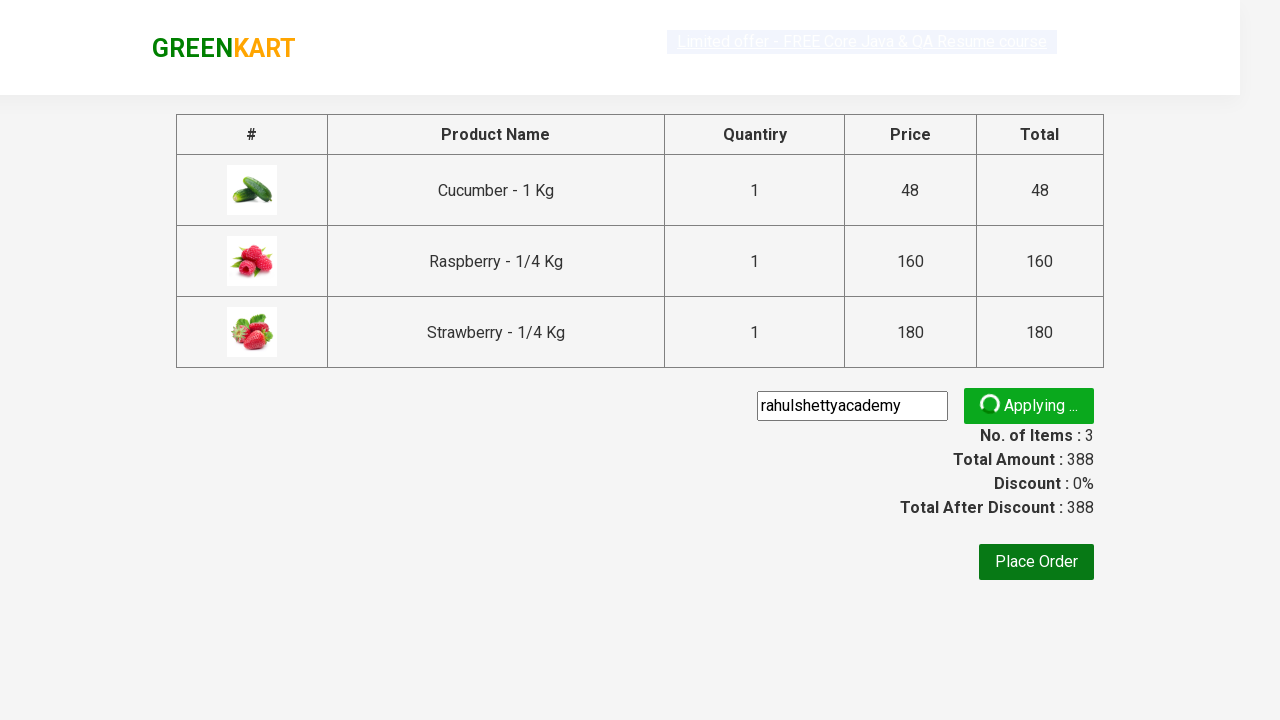

Promo code application confirmed with success message displayed
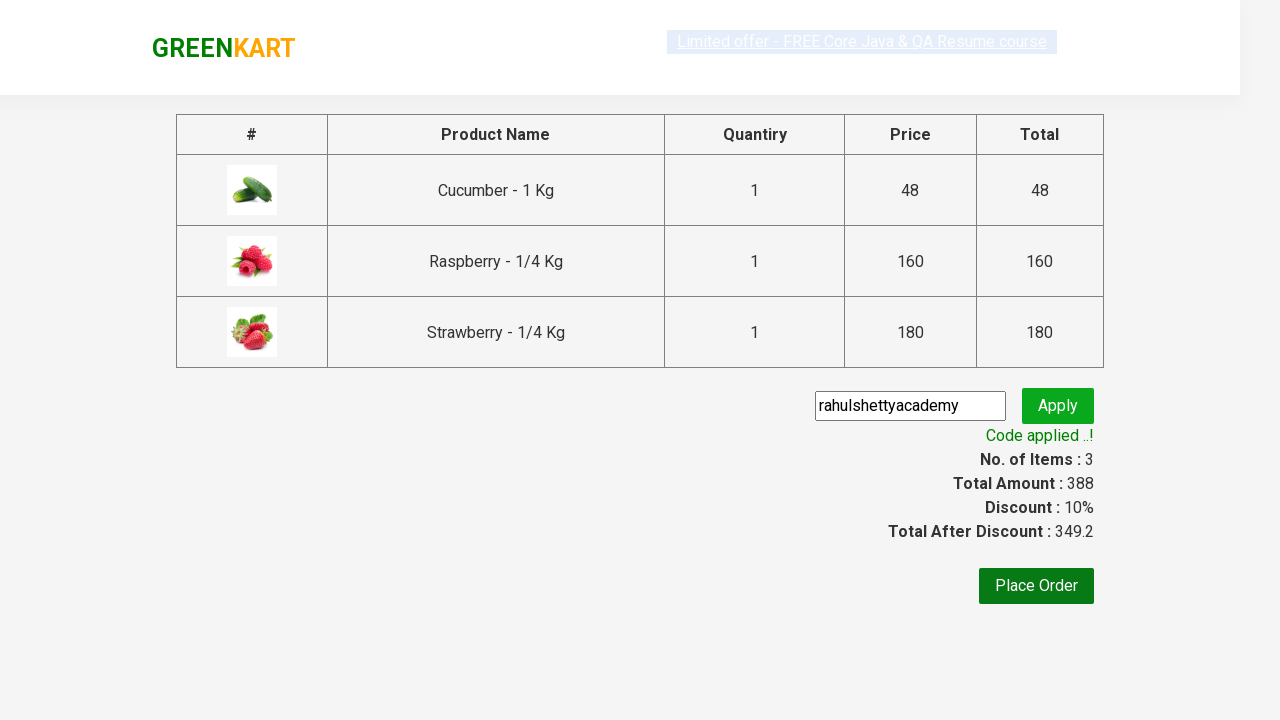

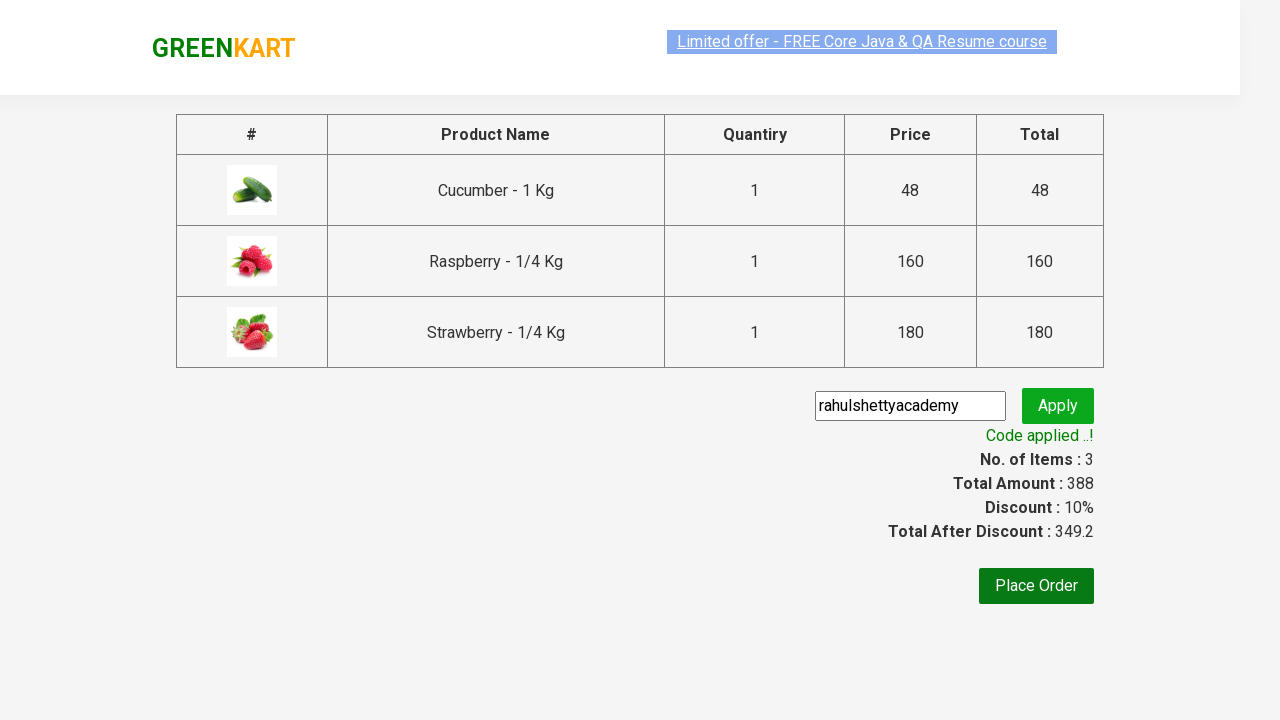